Tests alert handling by navigating to a test page that triggers an alert, waiting for the alert to appear, and accepting it.

Starting URL: http://only-testing-blog.blogspot.com/2014/01/new-testing.html?

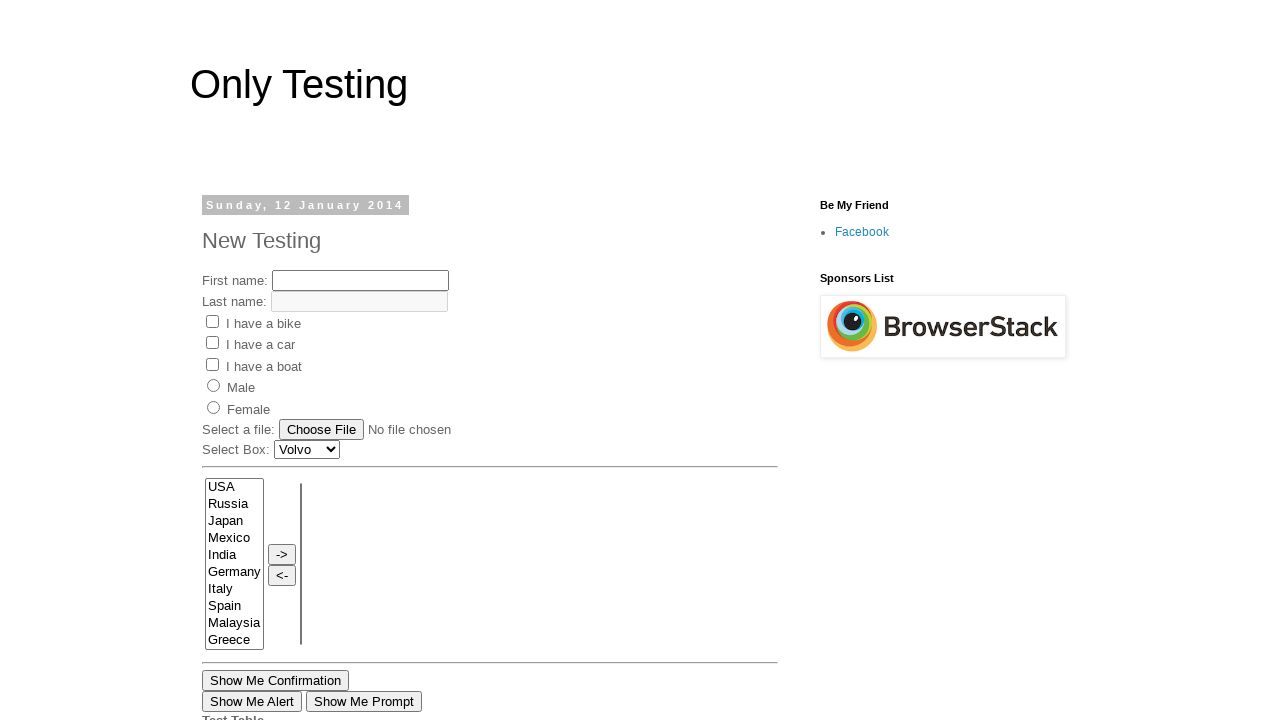

Set up dialog handler to automatically accept alerts
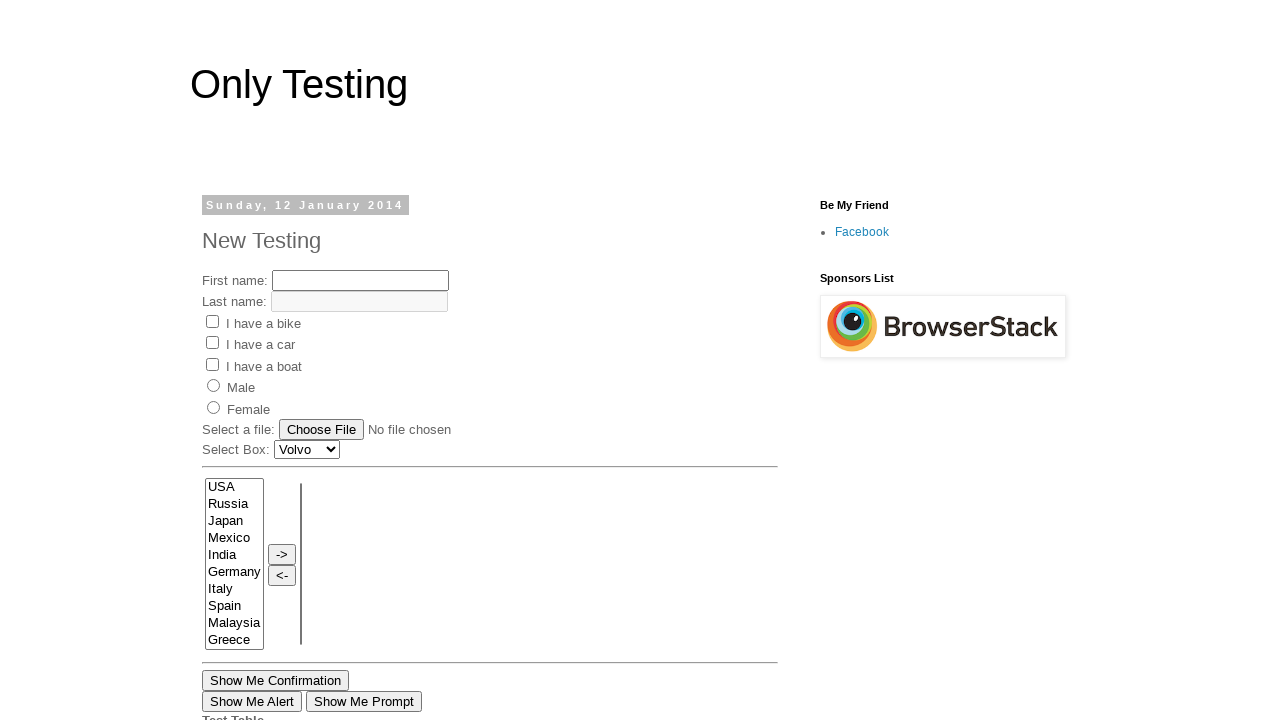

Waited 2 seconds for alert to appear and be processed
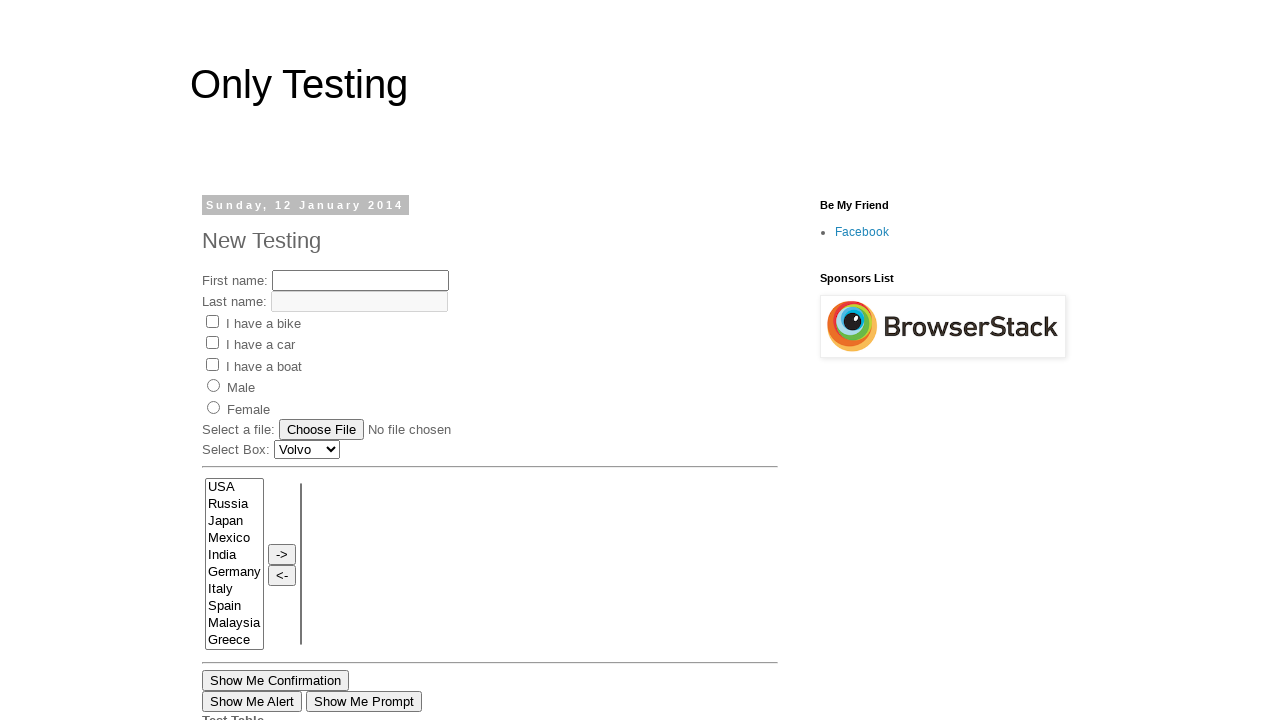

Alert dialog appeared and was detected within 20 seconds
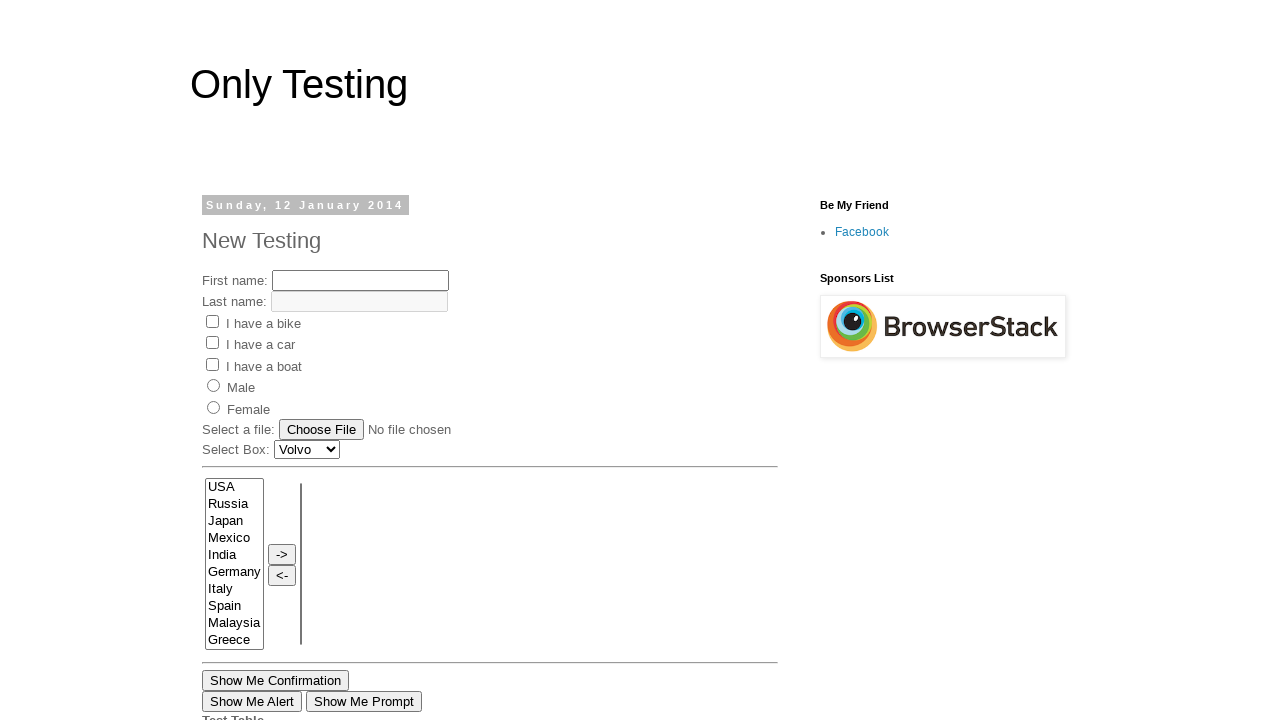

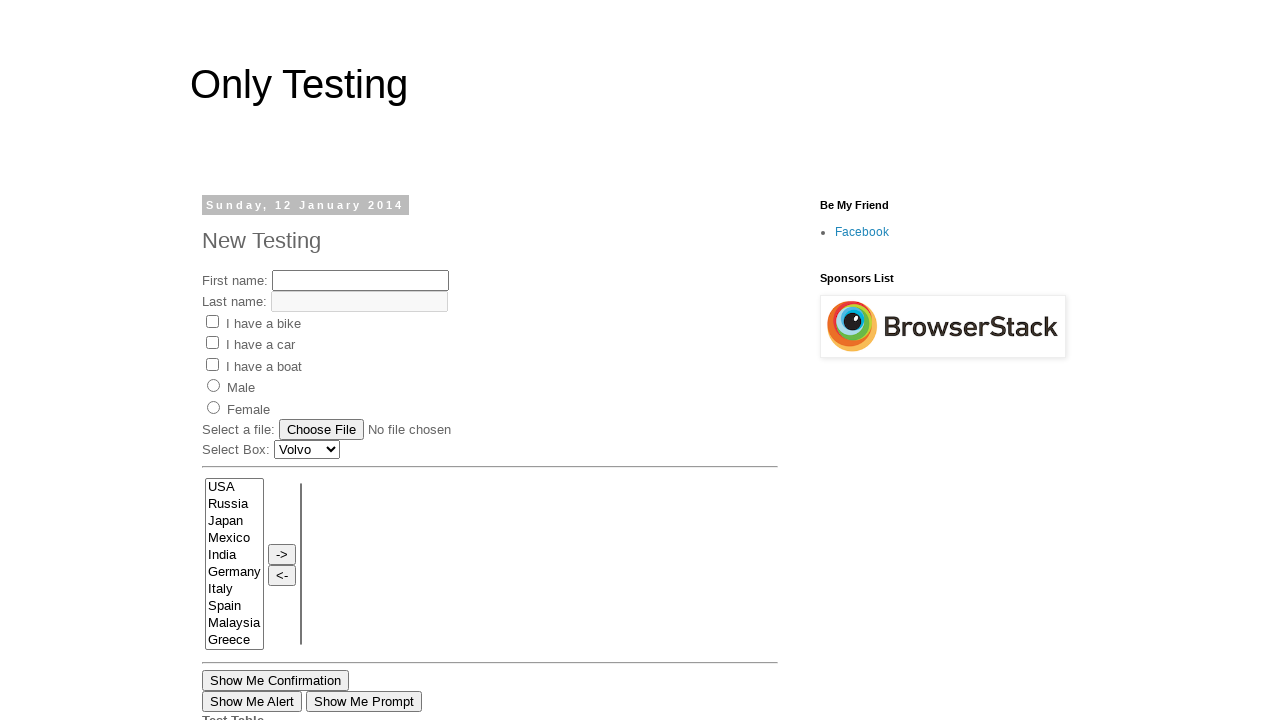